Tests dynamic controls by clicking the Remove button on a checkbox and waiting for a confirmation message to appear.

Starting URL: https://practice.expandtesting.com/dynamic-controls

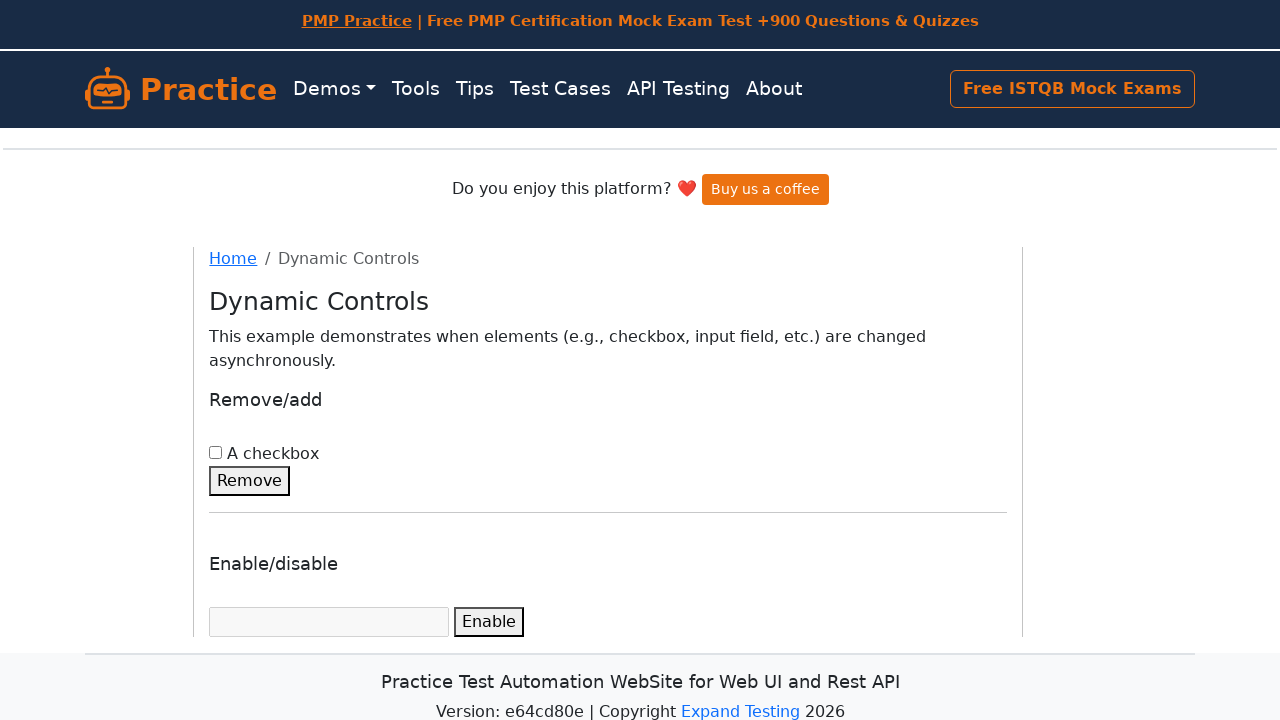

Checked if checkbox is selected
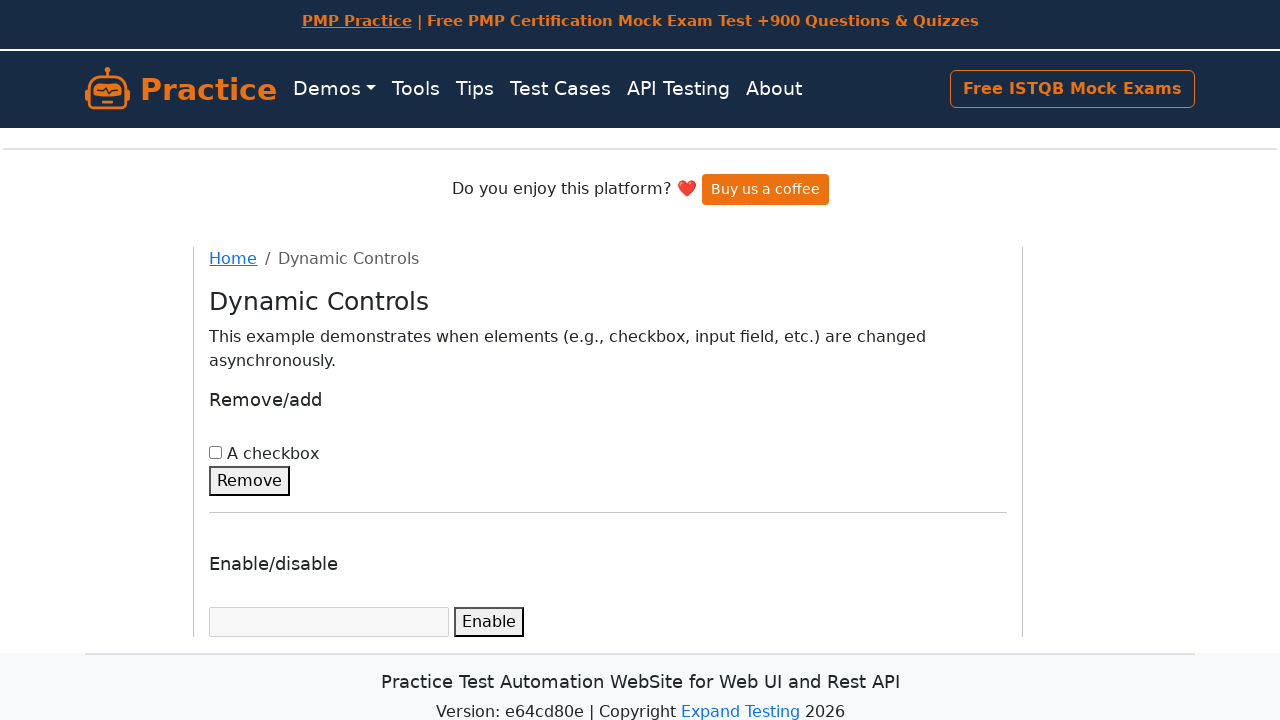

Clicked the Remove button at (250, 481) on xpath=//button[contains(text(),'Remove')]
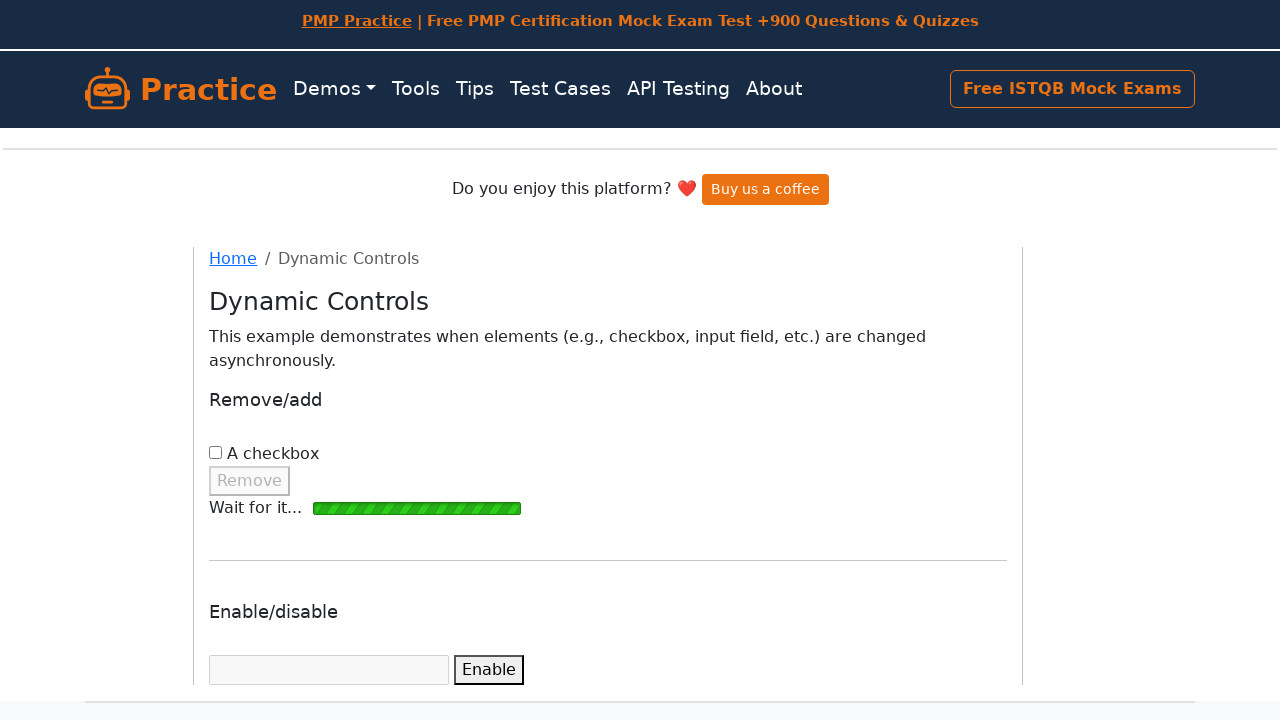

Confirmation message appeared
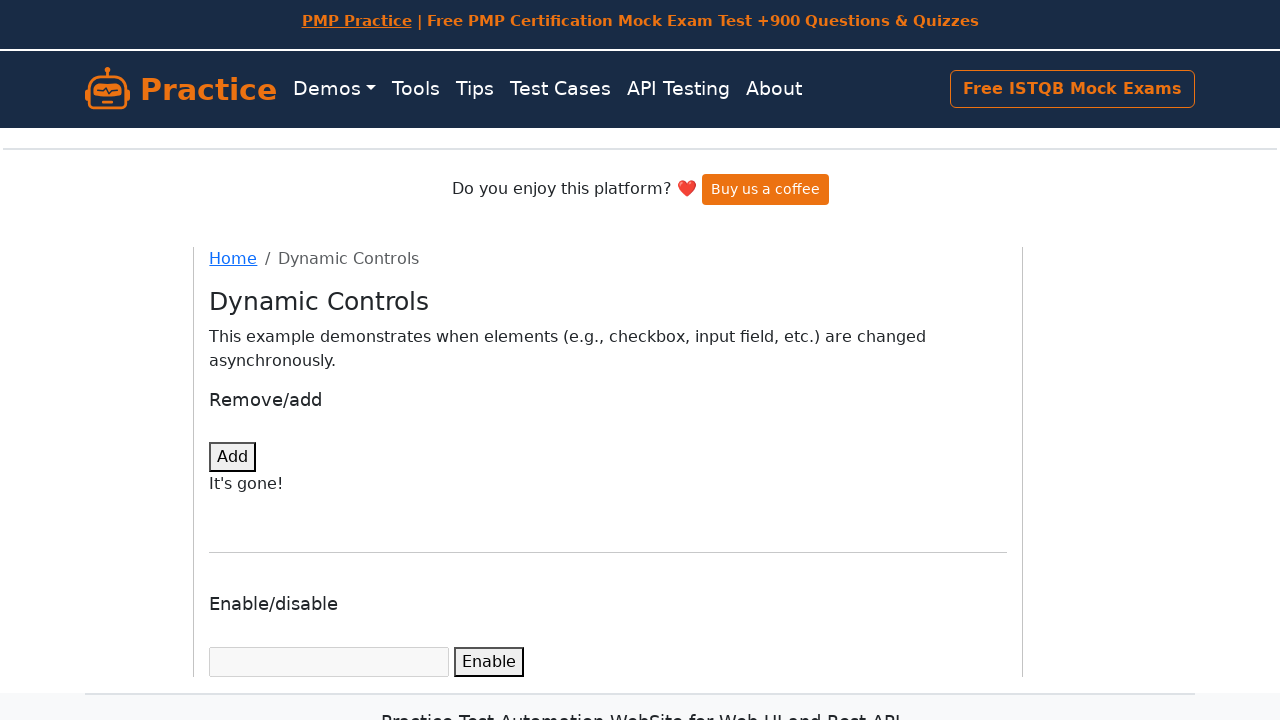

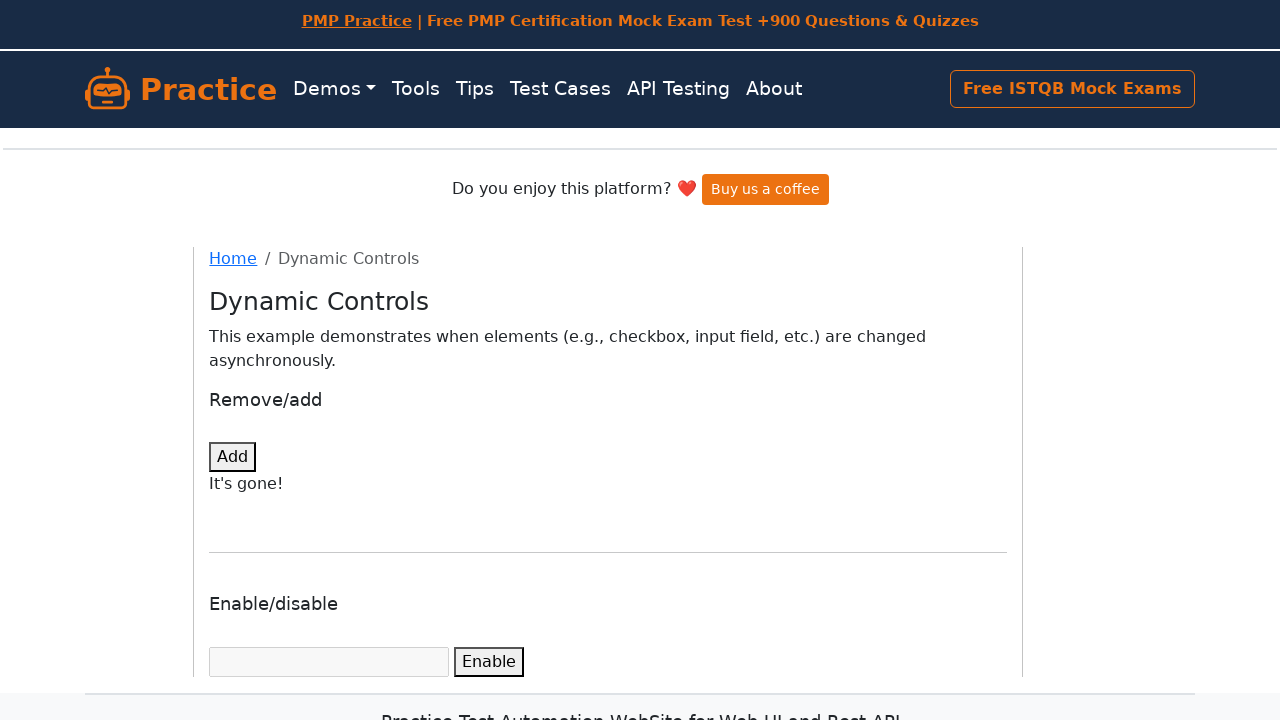